Tests a todo application by adding multiple tasks, marking one as complete, deleting another, and validating the remaining task count

Starting URL: https://todomvc.com/

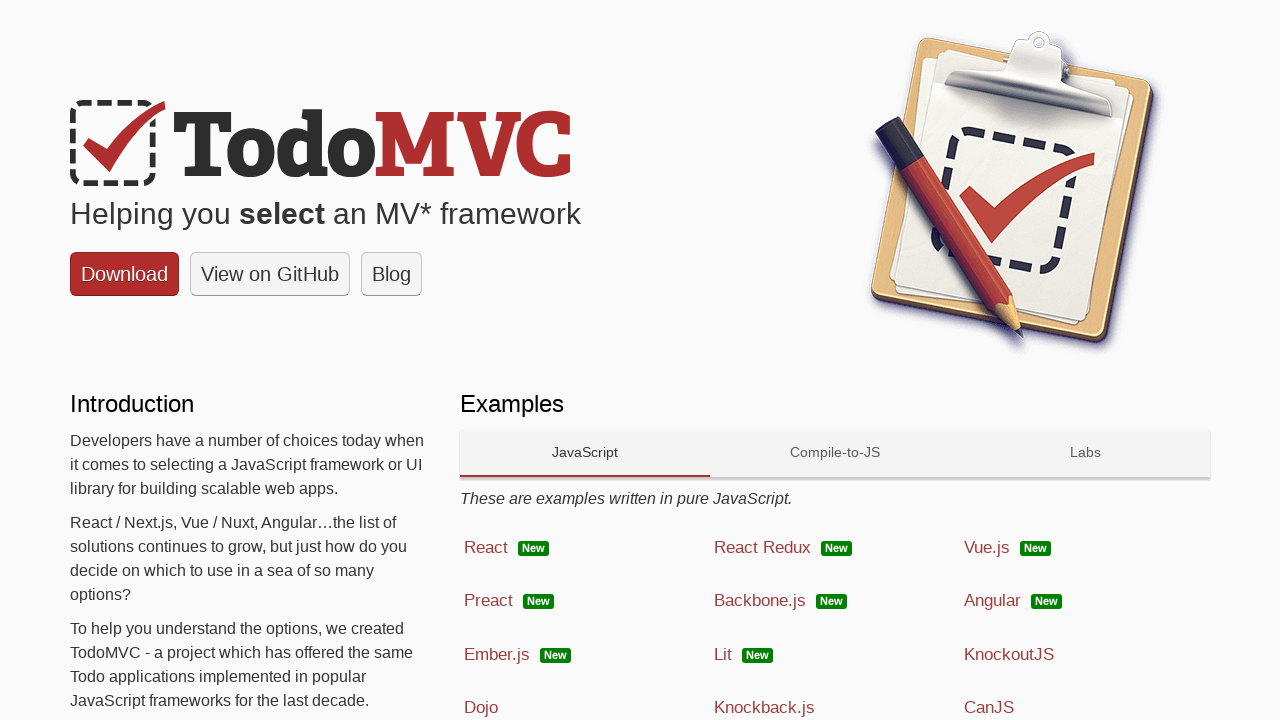

Clicked React link to navigate to React todo app at (486, 547) on .link
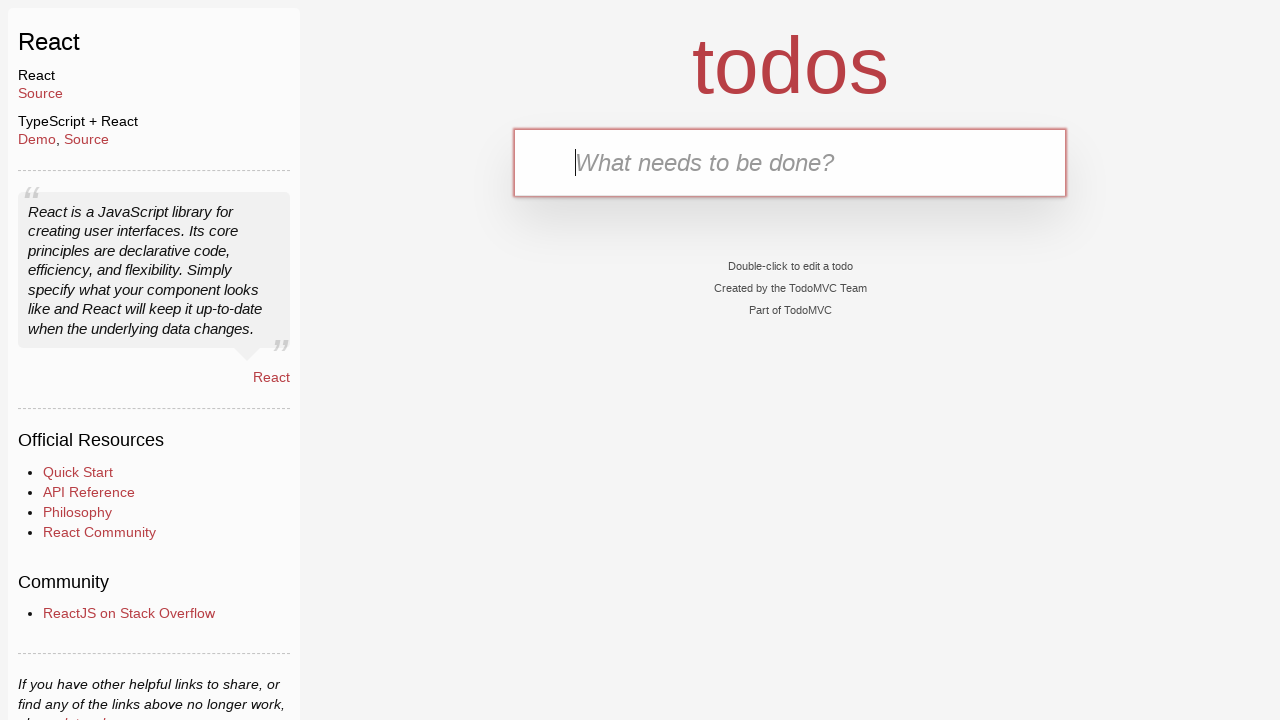

Todo input field loaded
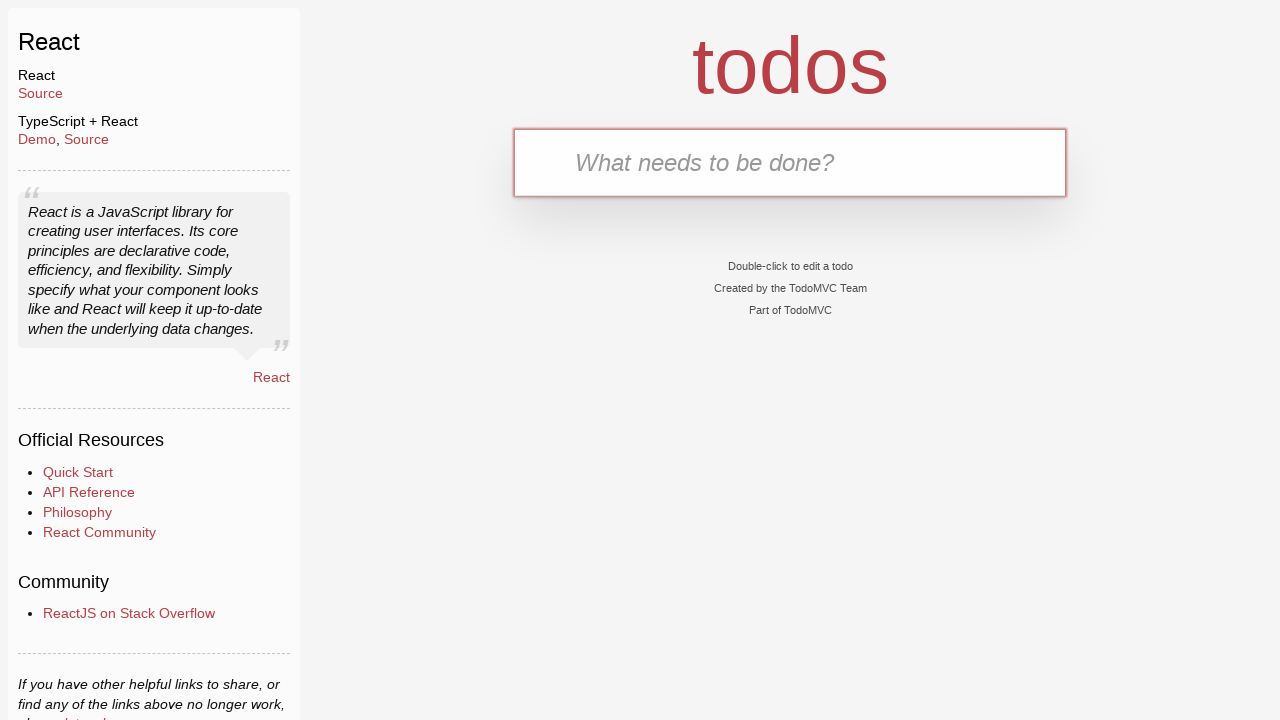

Filled todo input with task: 'Learn Python' on #todo-input
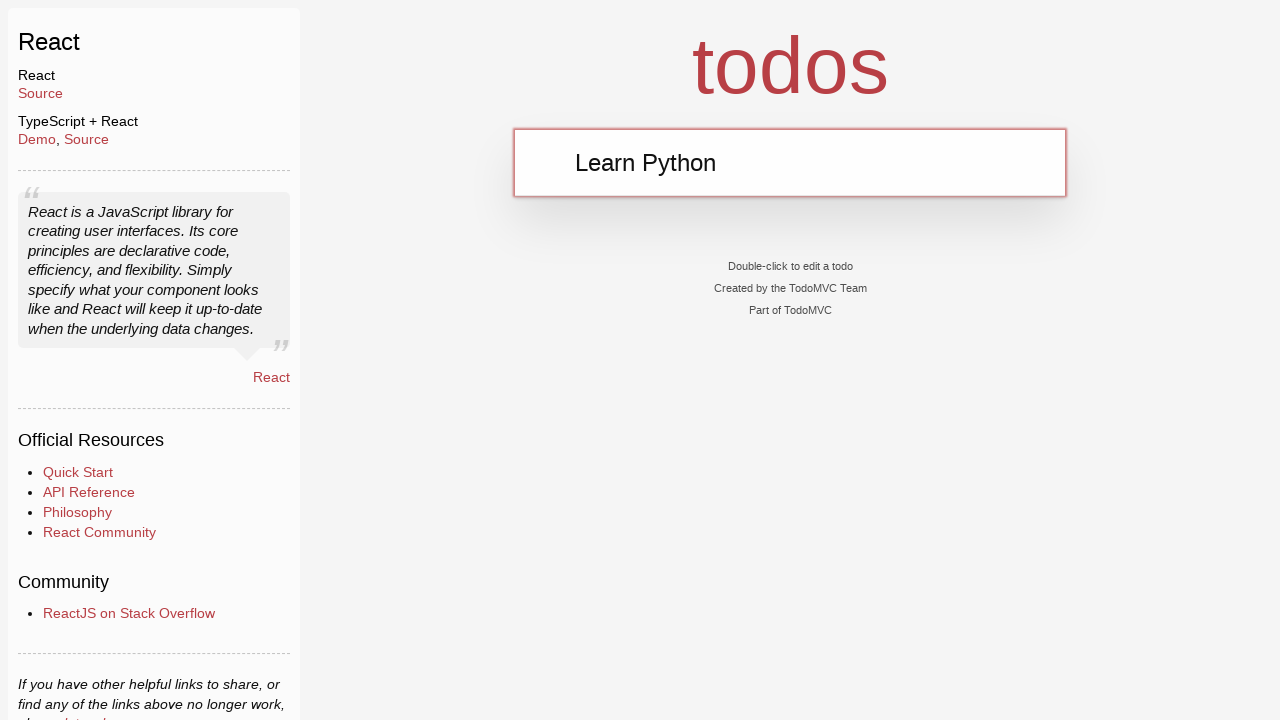

Pressed Enter to add task: 'Learn Python' on #todo-input
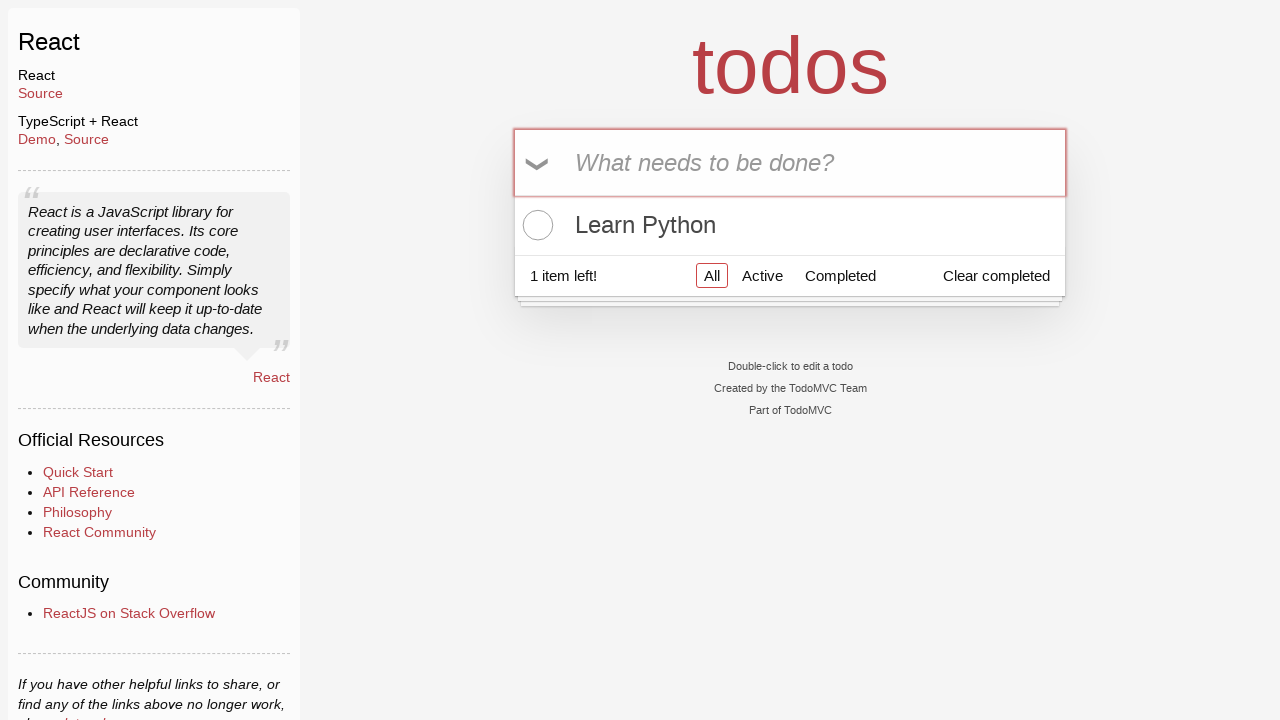

Filled todo input with task: 'Complete Wellfound Profile' on #todo-input
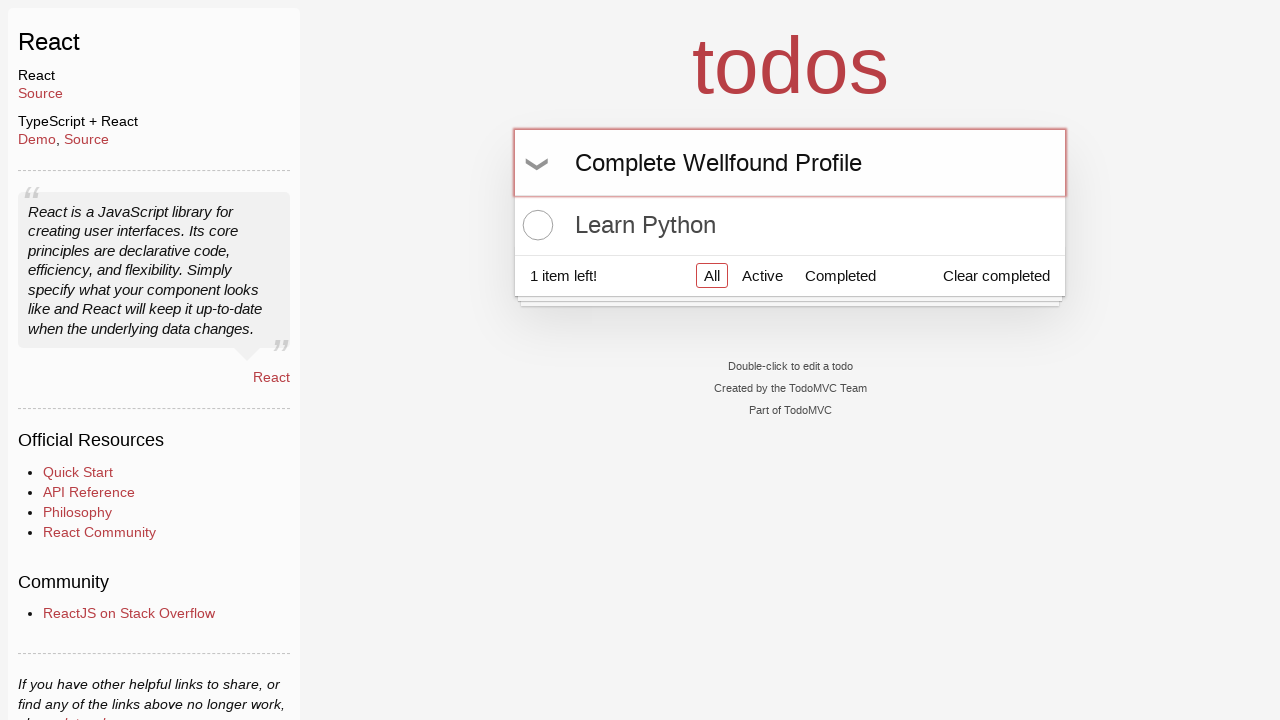

Pressed Enter to add task: 'Complete Wellfound Profile' on #todo-input
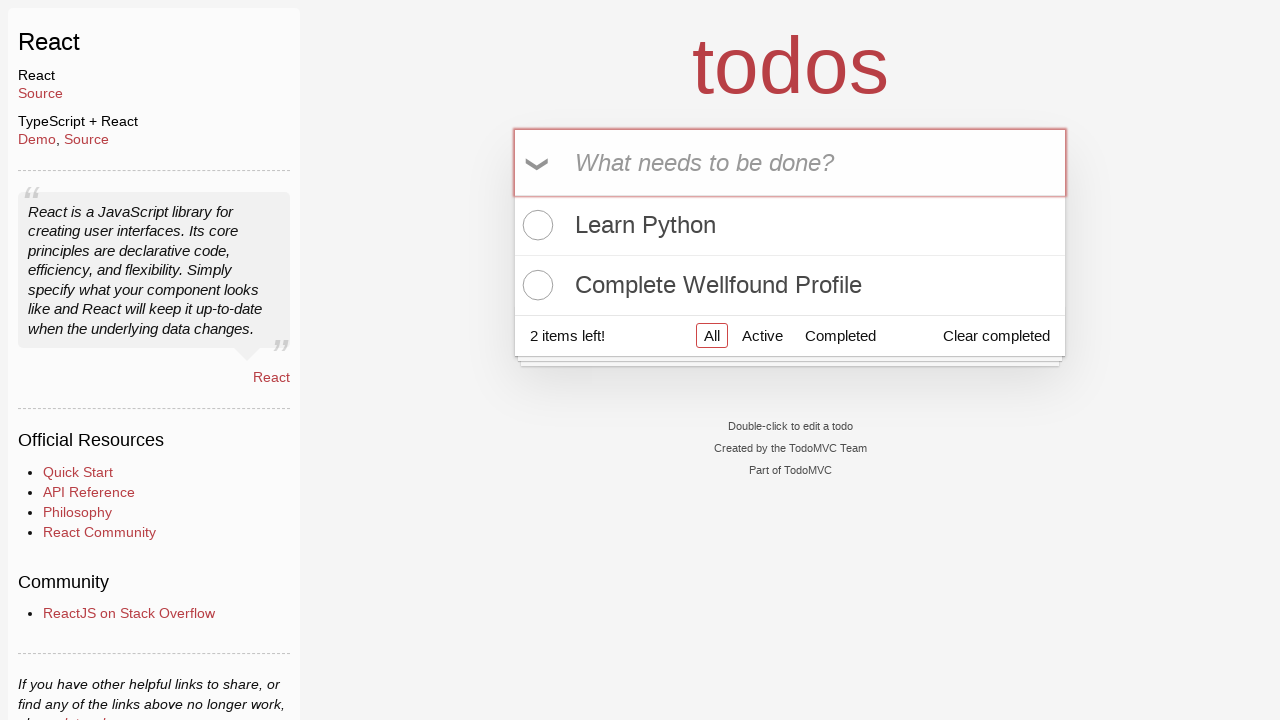

Filled todo input with task: 'Apply on Linkedin - 10 companies' on #todo-input
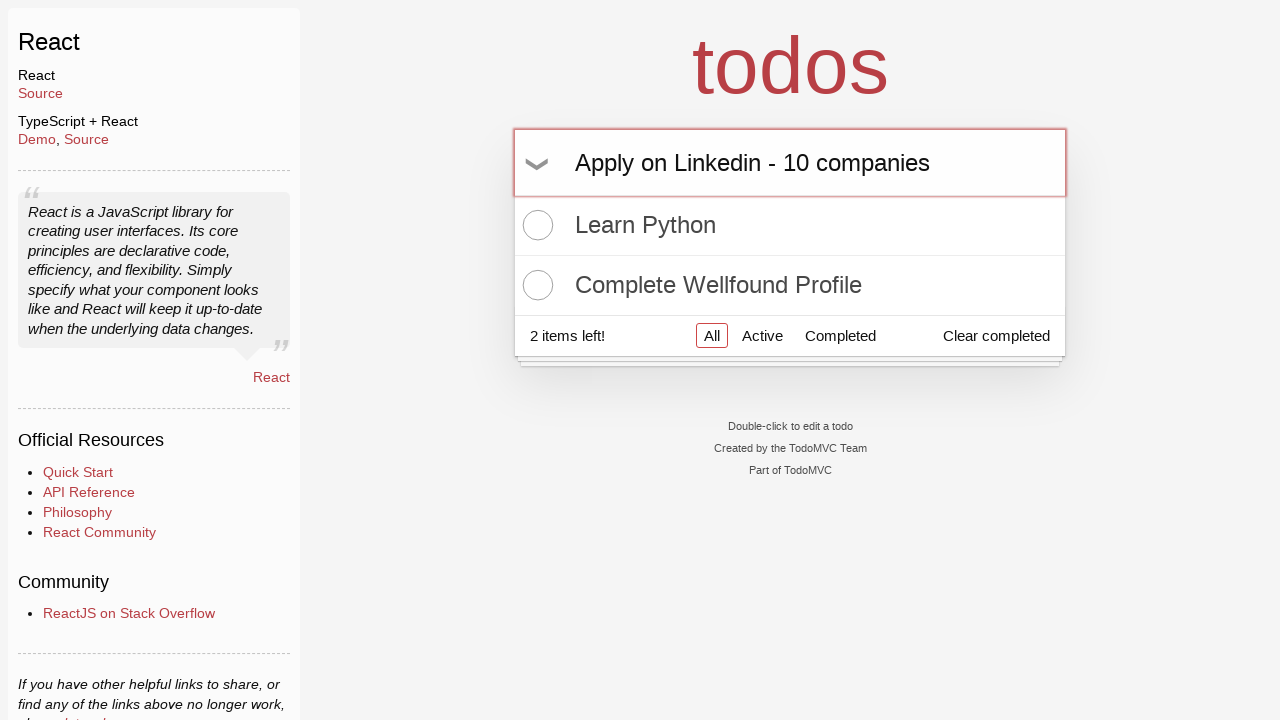

Pressed Enter to add task: 'Apply on Linkedin - 10 companies' on #todo-input
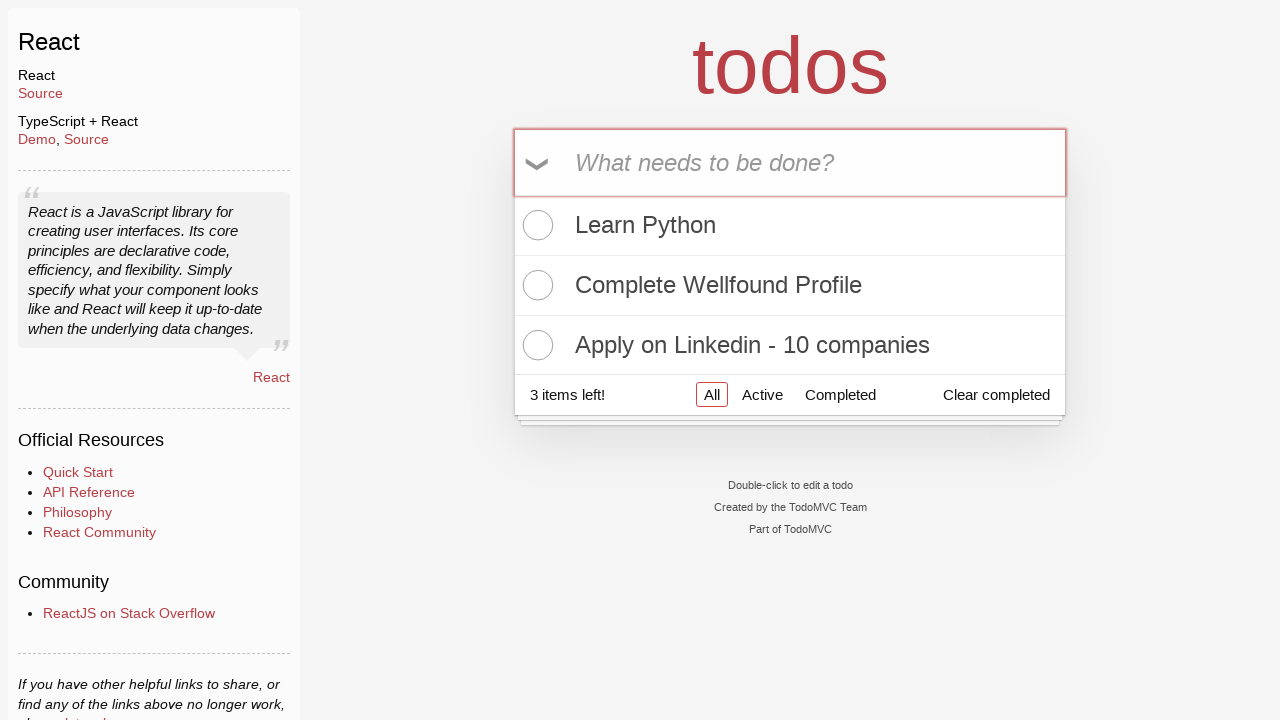

Marked second task as complete at (535, 285) on ul.todo-list > li:nth-child(2) .toggle
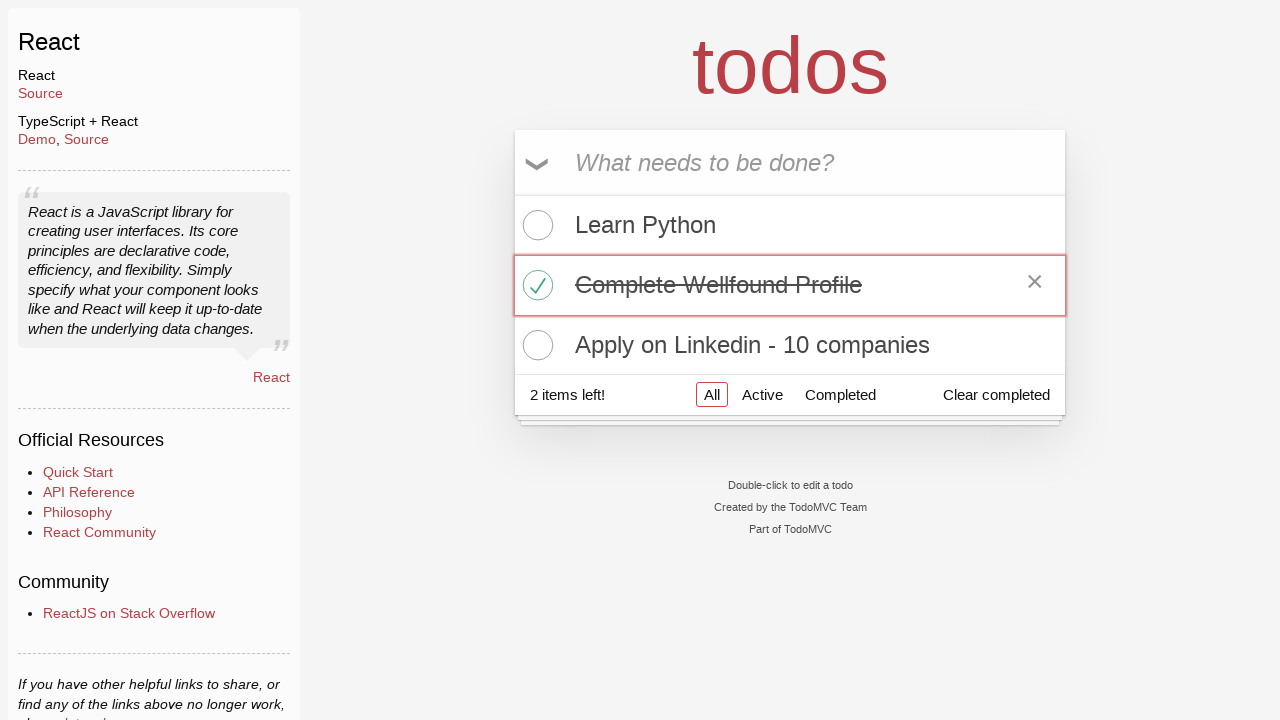

Hovered over first task to reveal delete button at (790, 226) on ul.todo-list > li:nth-child(1)
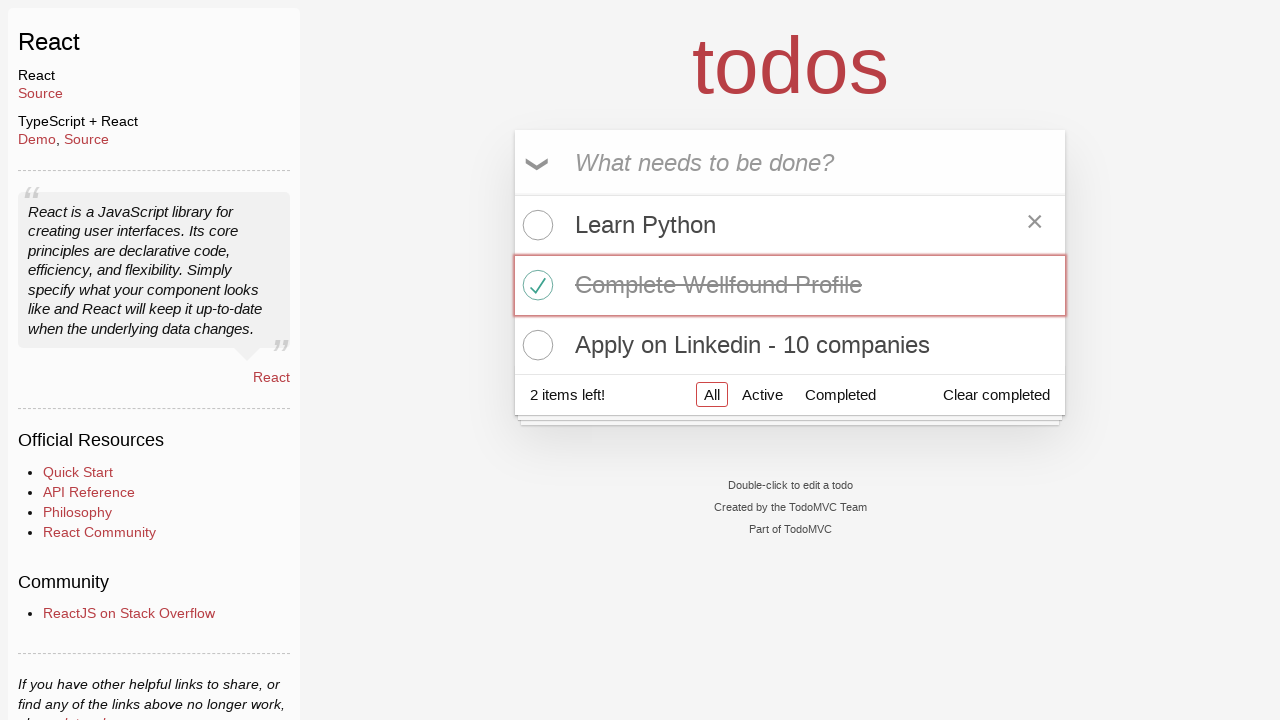

Clicked destroy button to delete first task at (1035, 225) on ul.todo-list > li:nth-child(1) >> .destroy
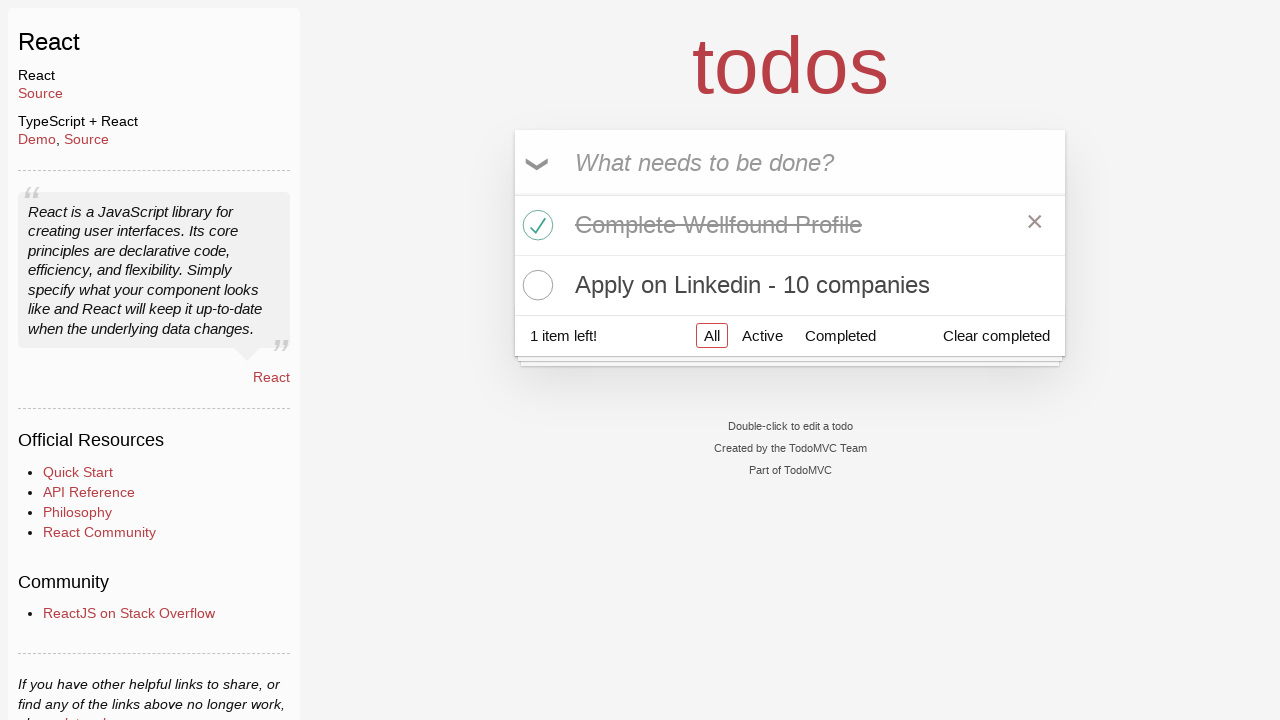

Todo count element loaded
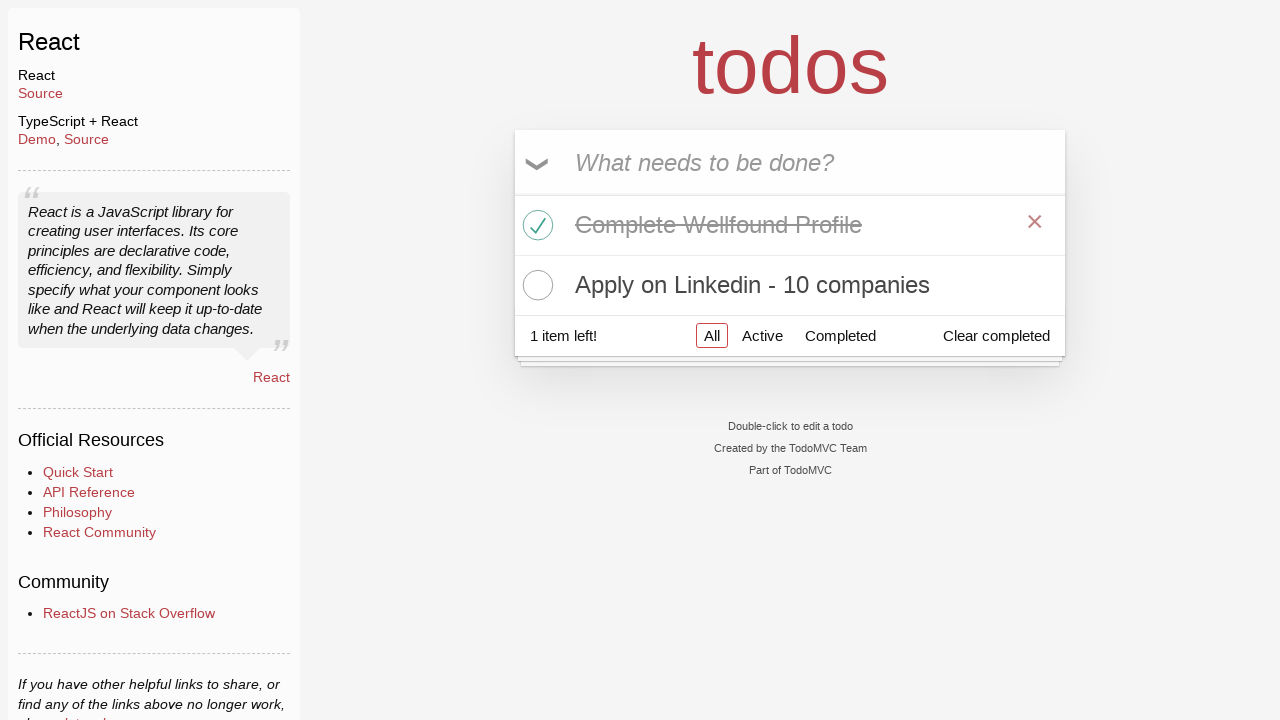

Retrieved task count text: '1 item left!'
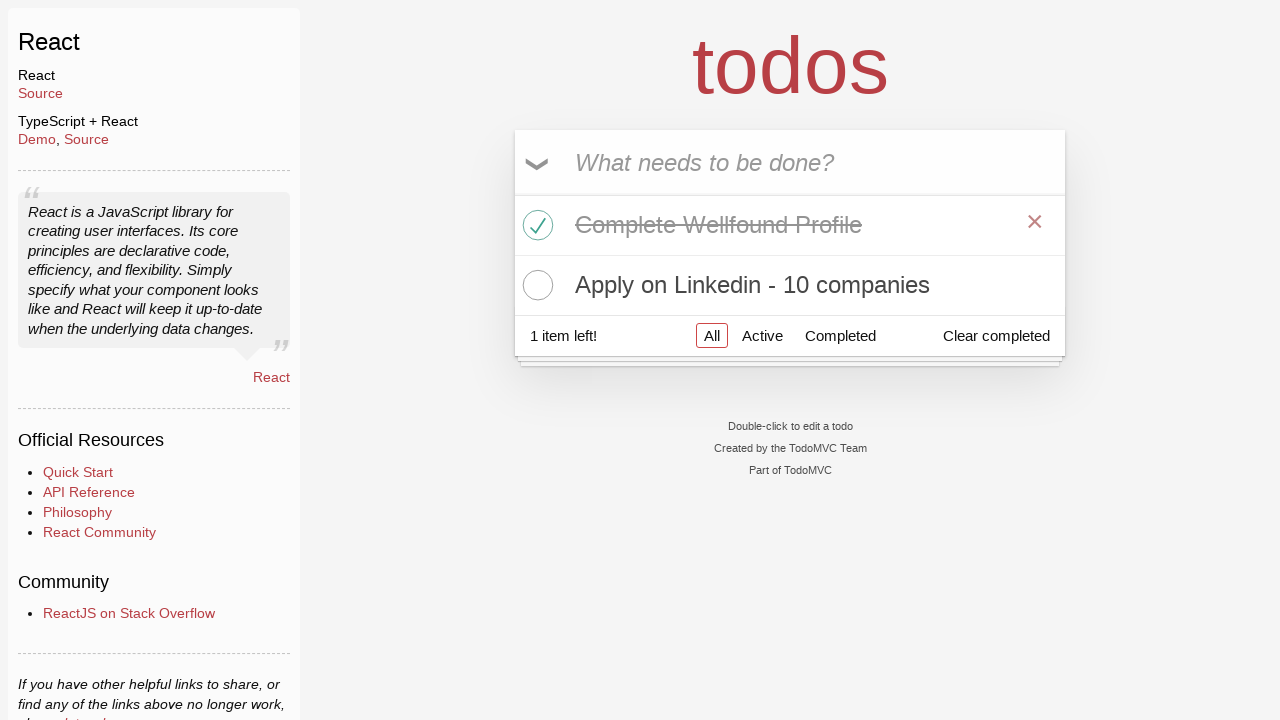

Verified that task count contains '1' - test passed
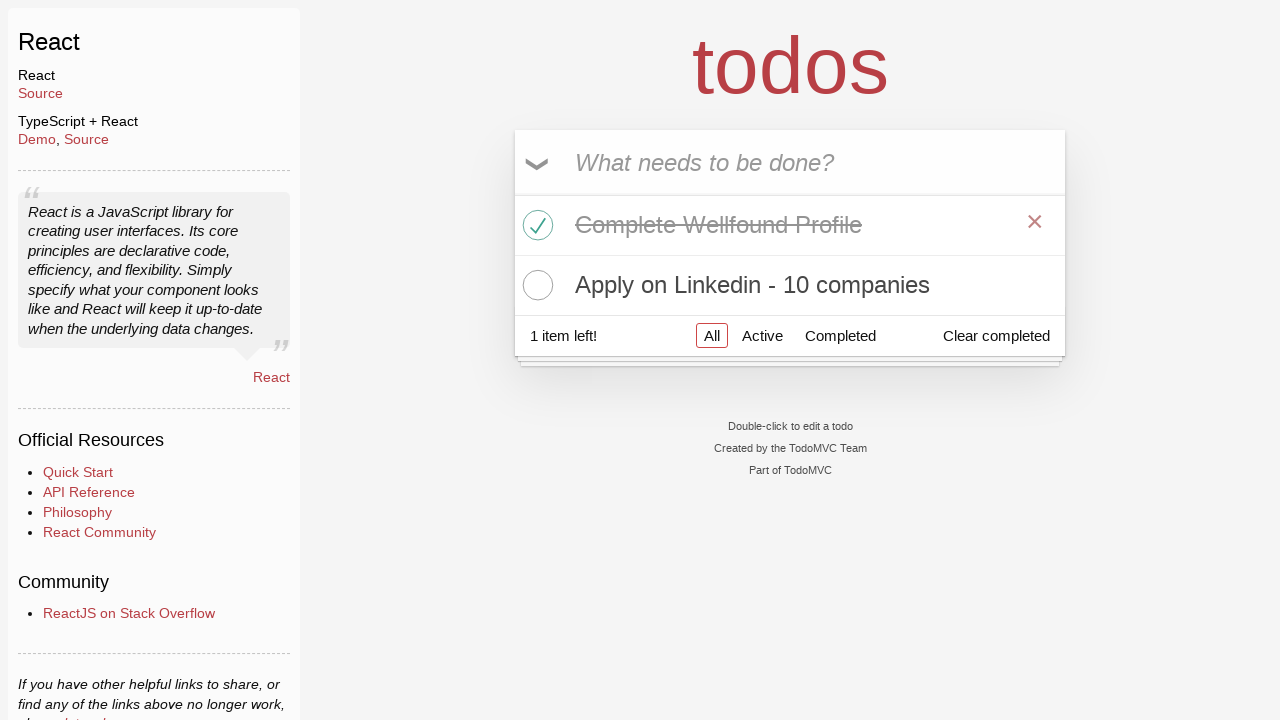

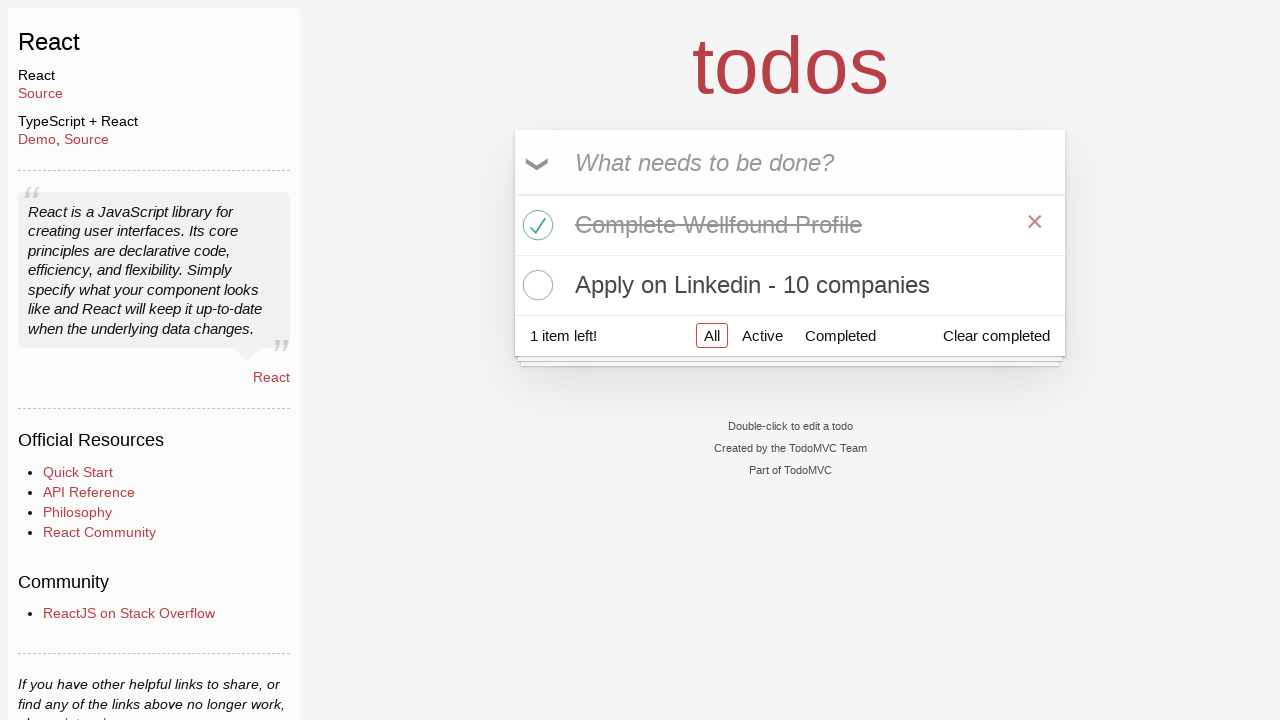